Tests checkbox selection by ensuring checkboxes can be checked and verifying their selected state

Starting URL: https://the-internet.herokuapp.com/checkboxes

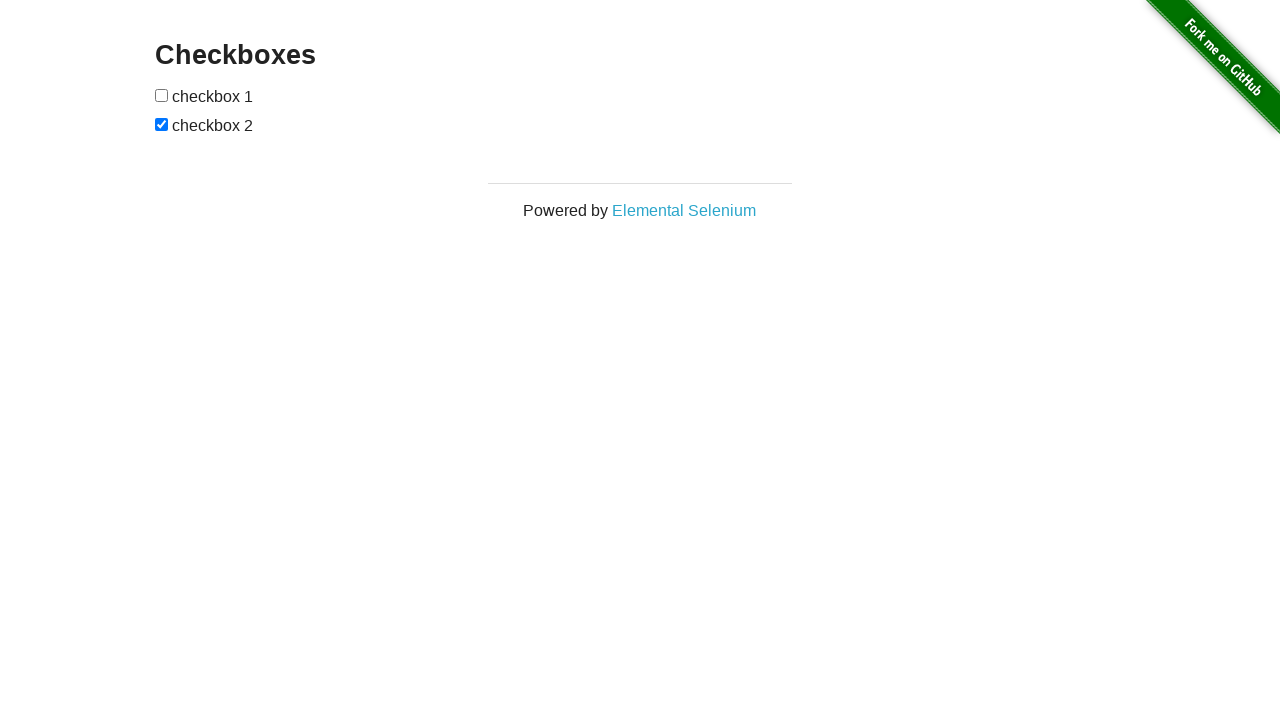

Located first checkbox element
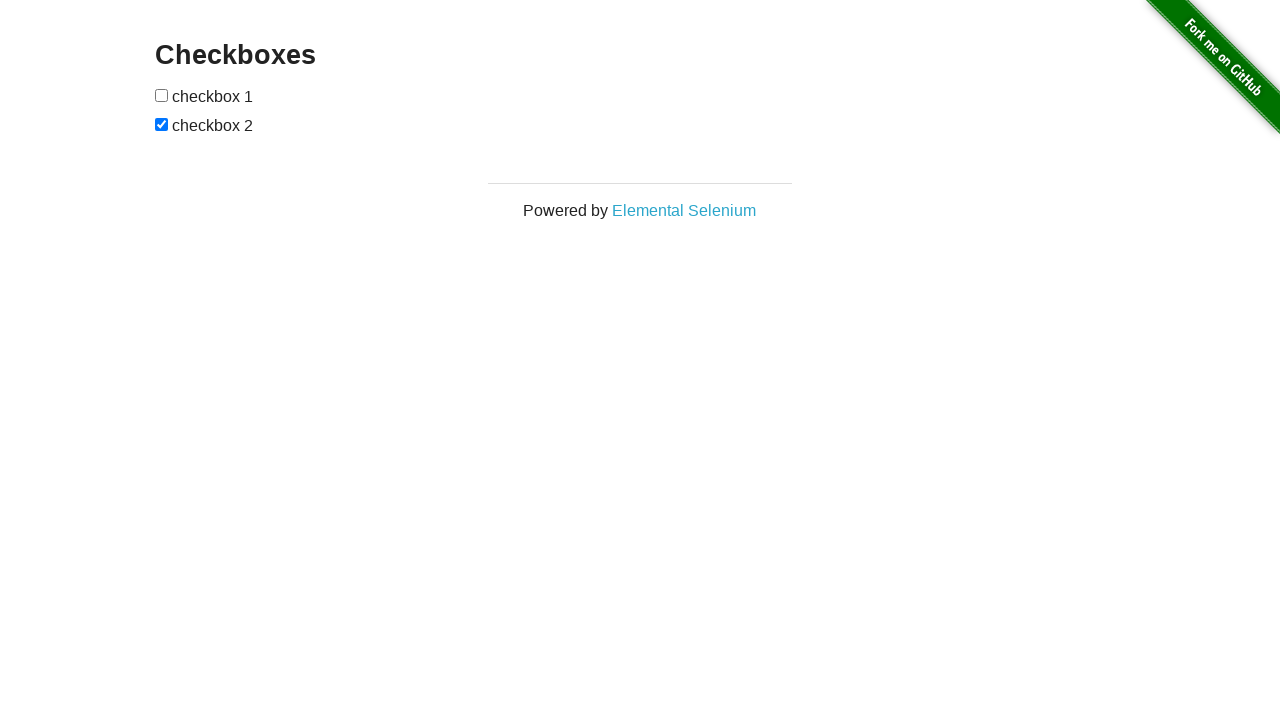

Located second checkbox element
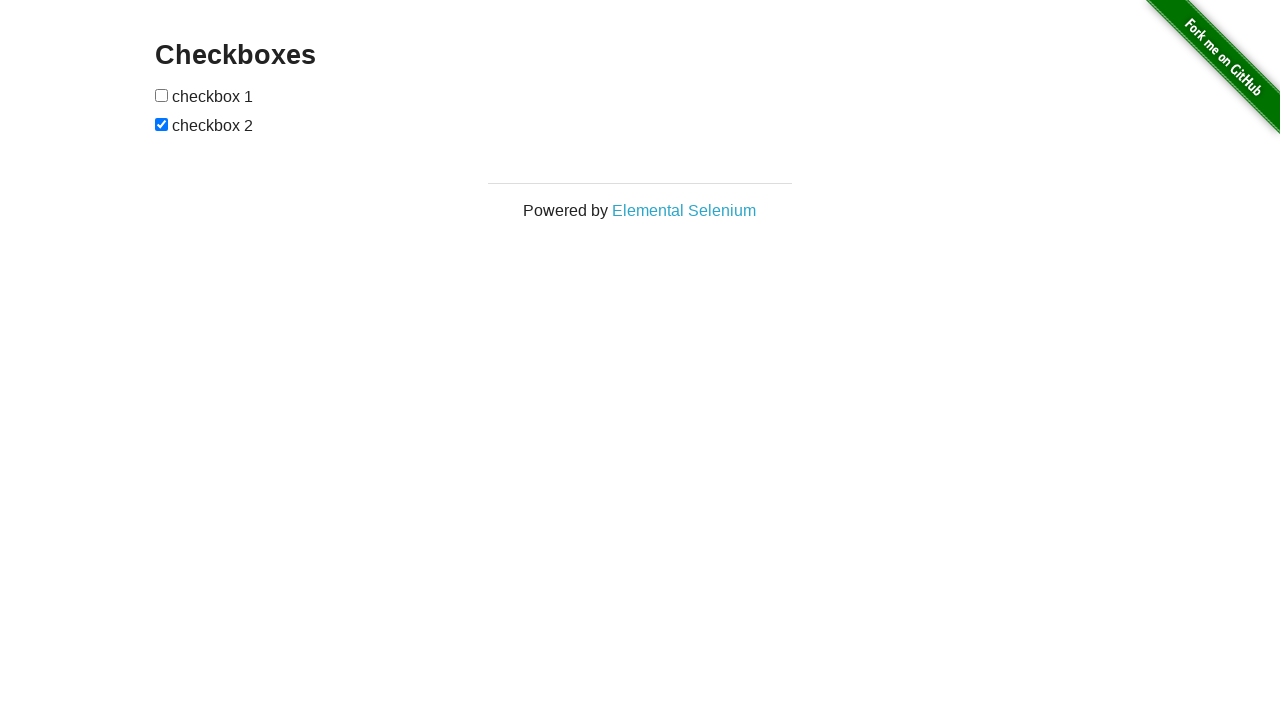

Verified first checkbox is not checked
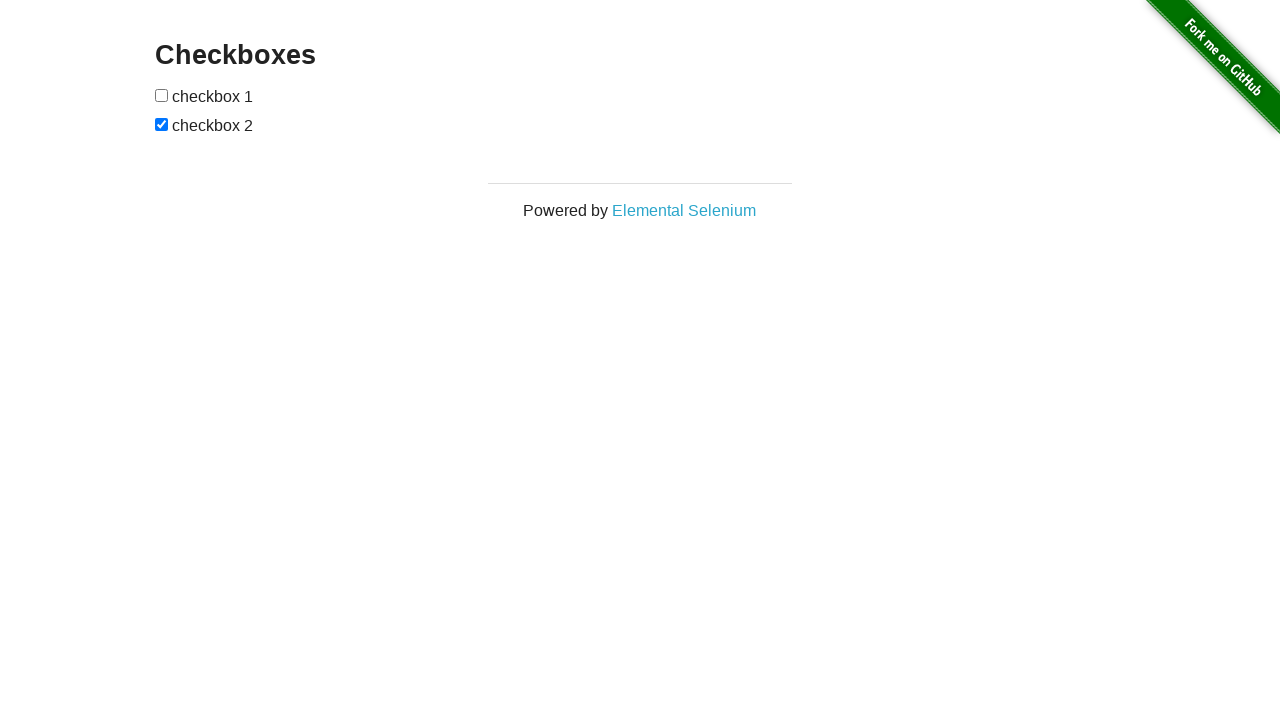

Checked the first checkbox at (162, 95) on xpath=//input[@type='checkbox'][1]
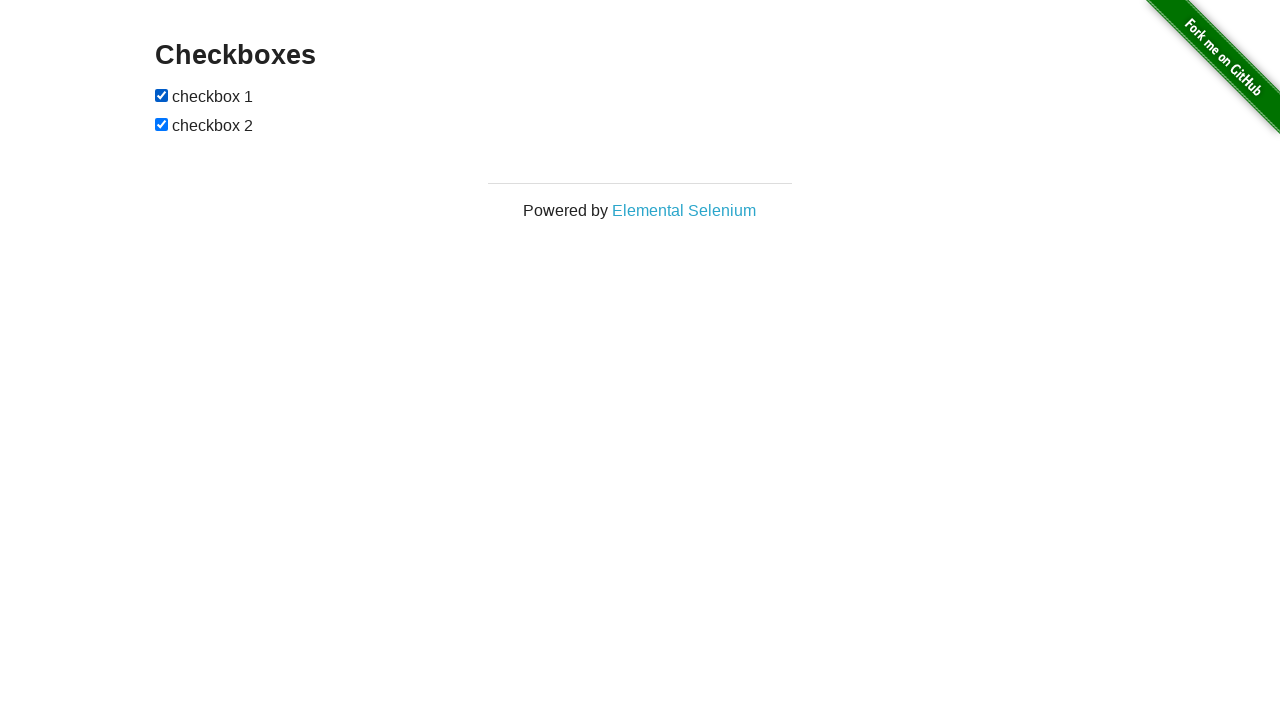

Second checkbox was already checked
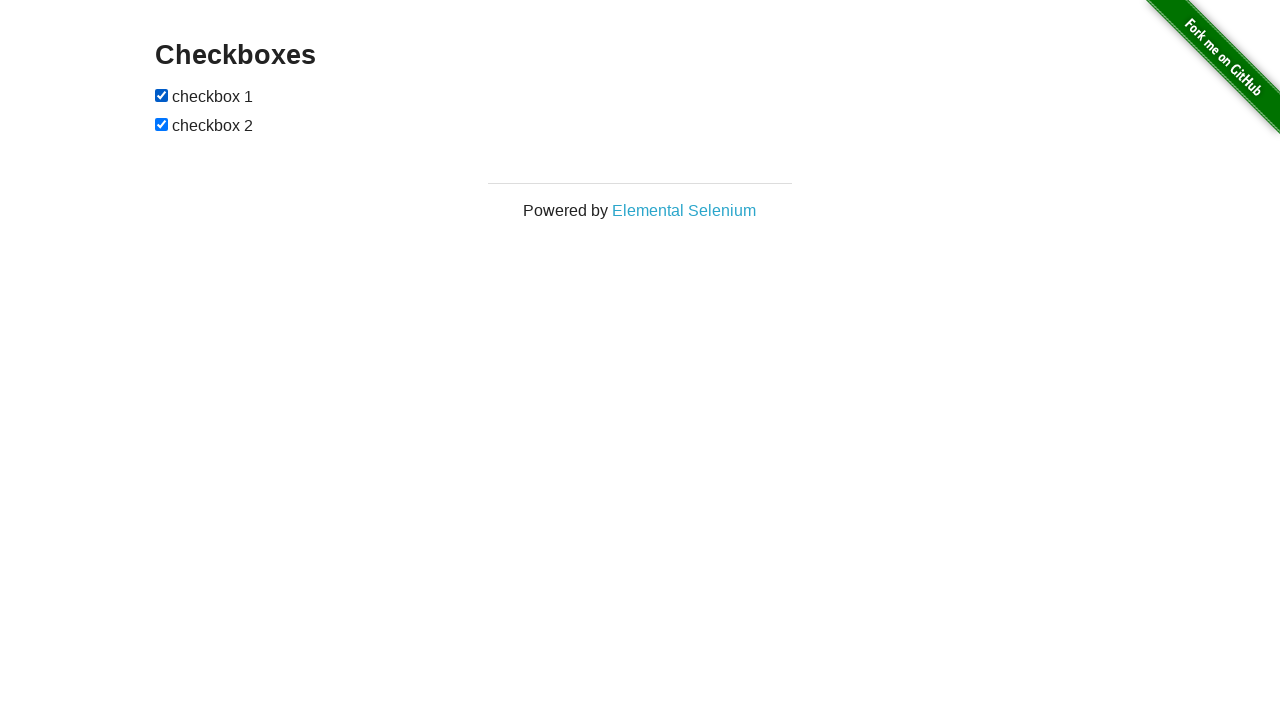

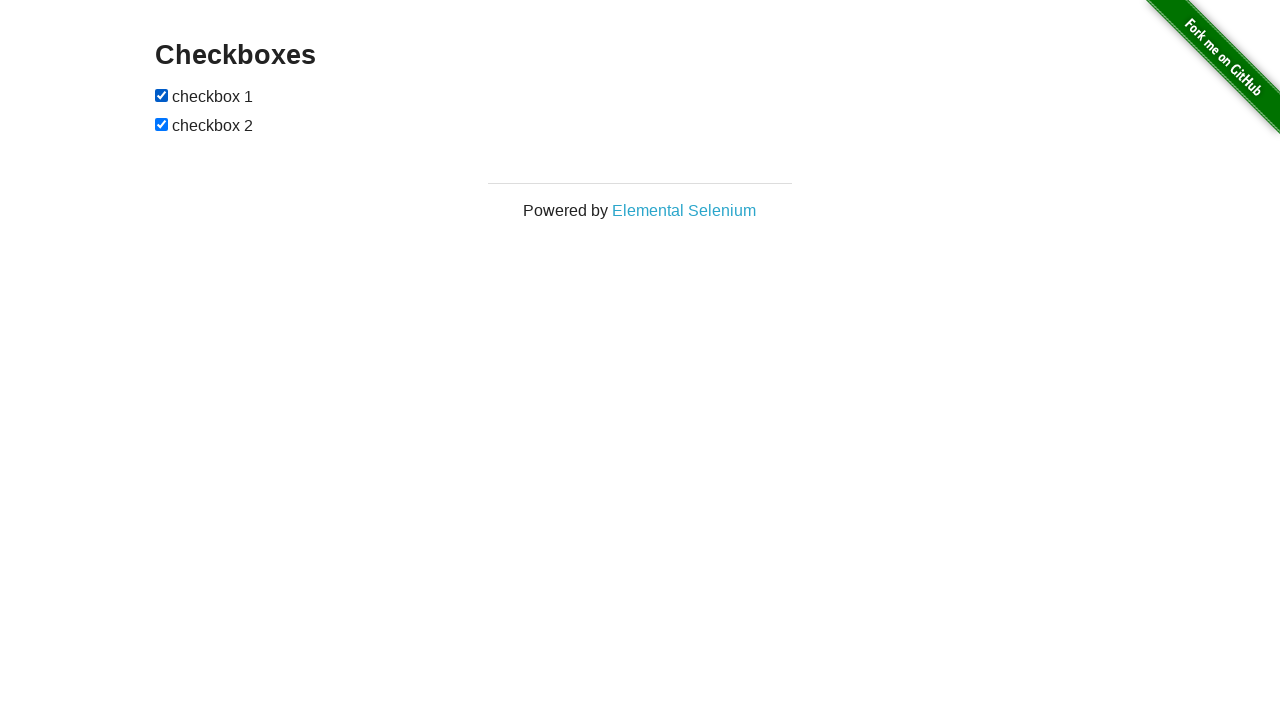